Tests alert handling functionality by clicking on alert buttons and accepting the alert dialog

Starting URL: https://demo.automationtesting.in/Alerts.html

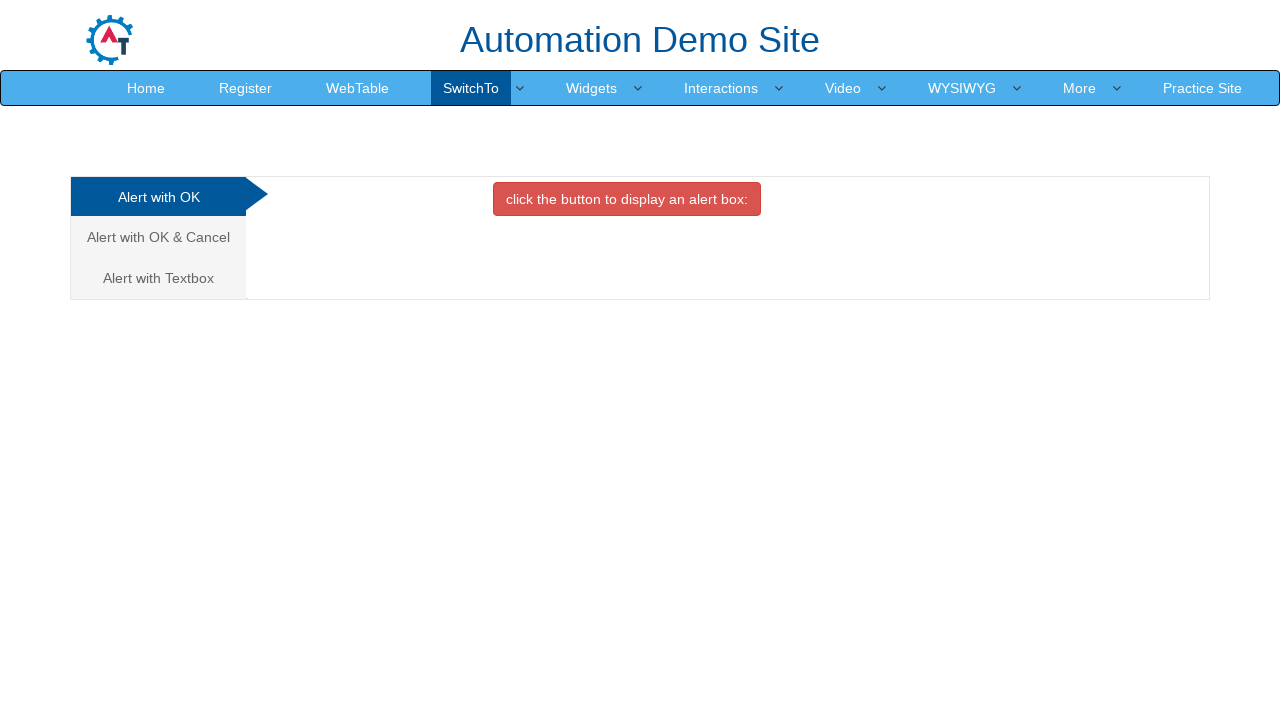

Navigated to alert handling demo page
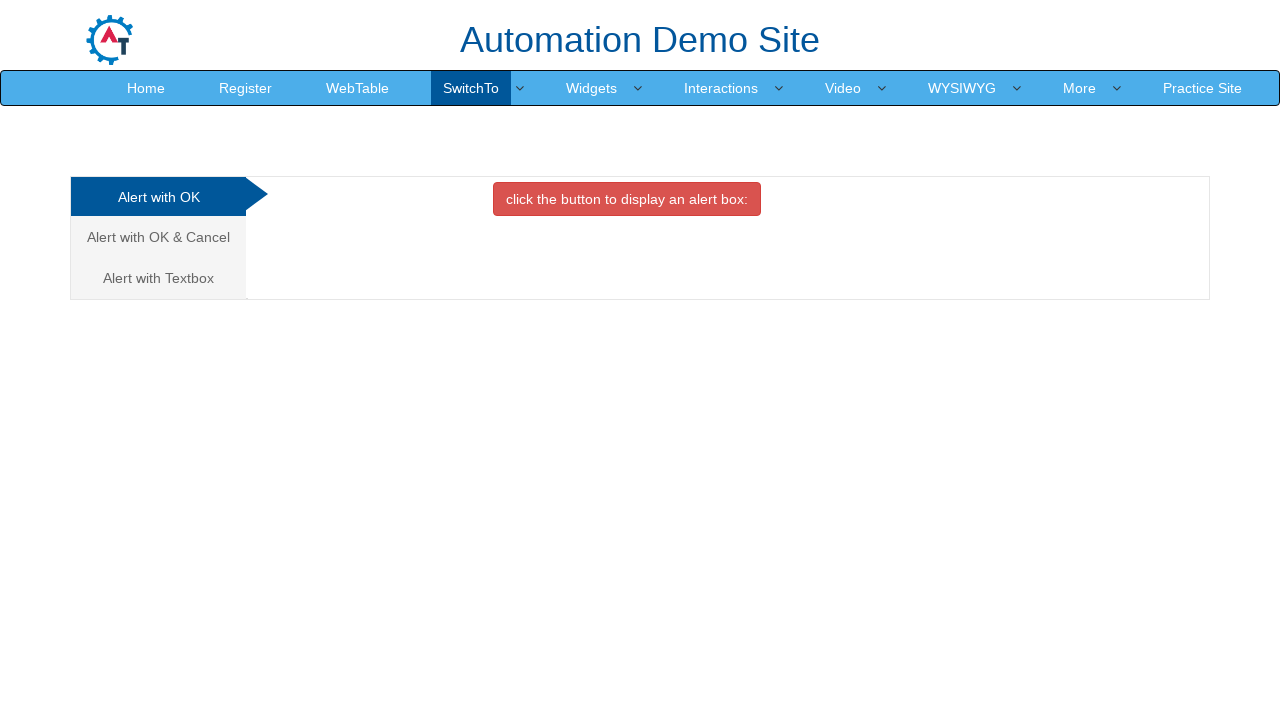

Clicked on 'Alert with OK & Cancel' tab at (158, 237) on xpath=//a[text()='Alert with OK & Cancel ']
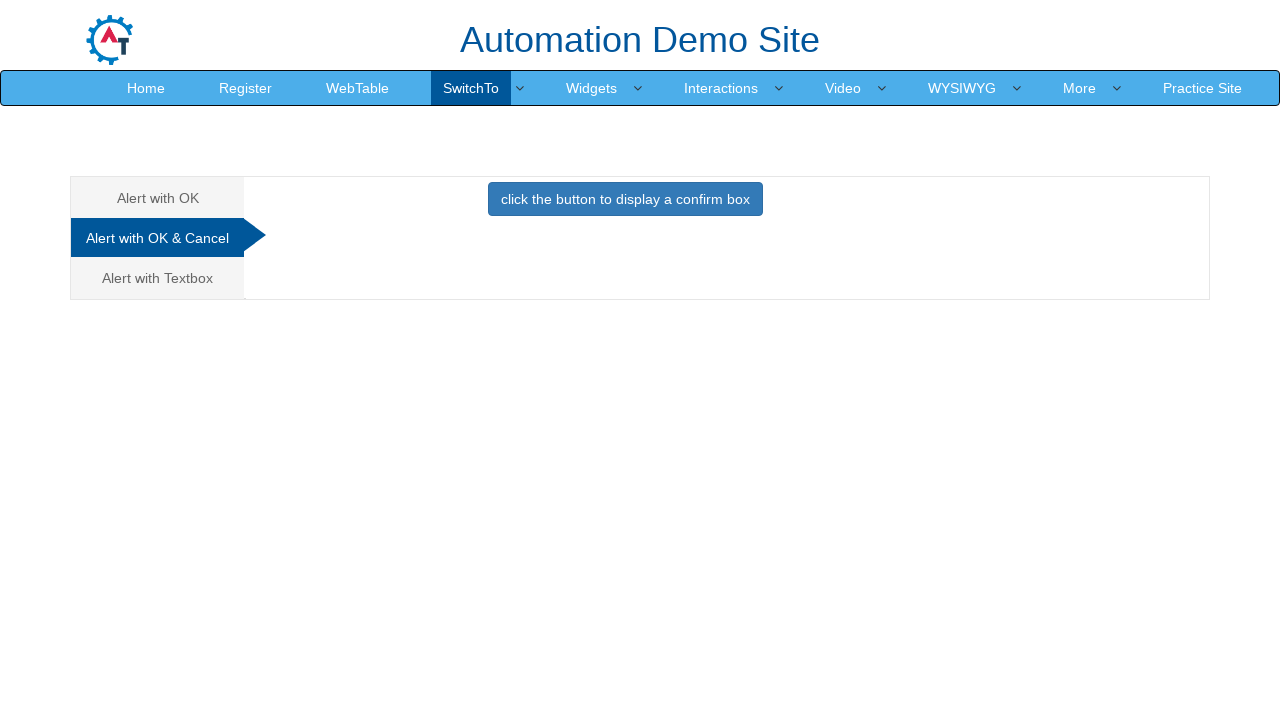

Clicked button to trigger alert dialog at (625, 199) on xpath=//button[@class='btn btn-primary']
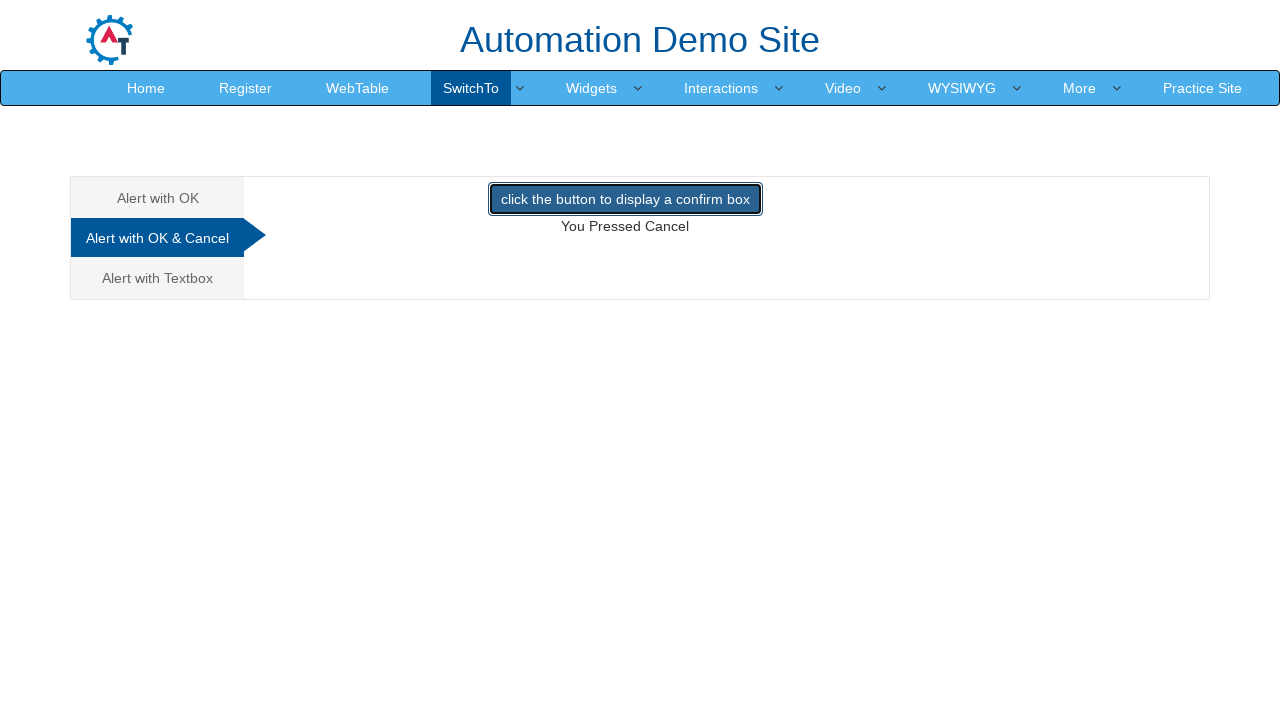

Alert dialog accepted and button clicked at (625, 199) on xpath=//button[@class='btn btn-primary']
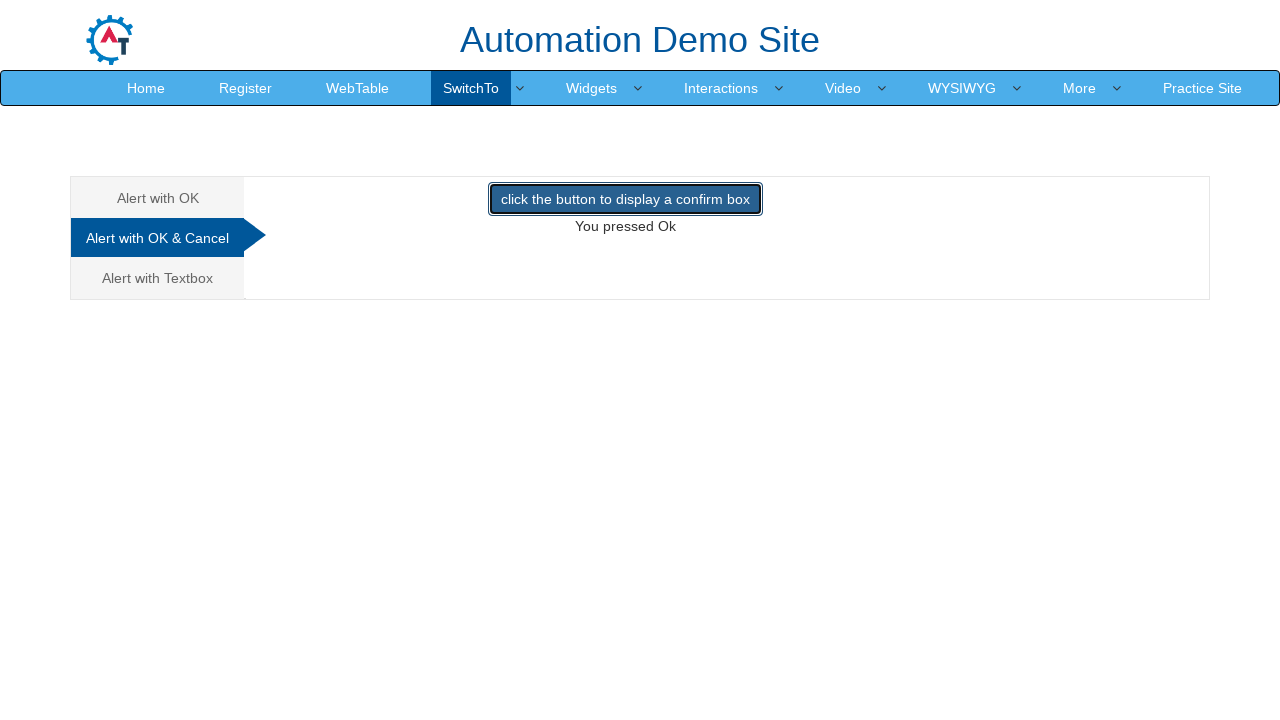

Retrieved result text: You pressed Ok
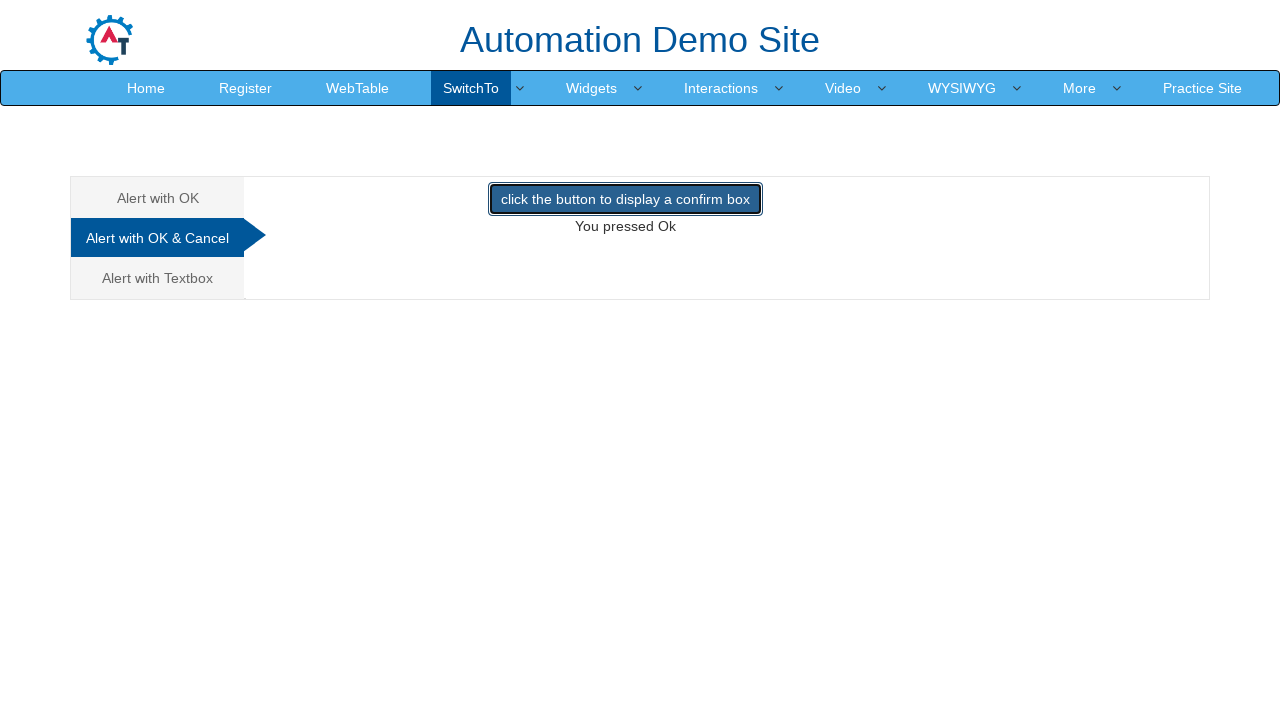

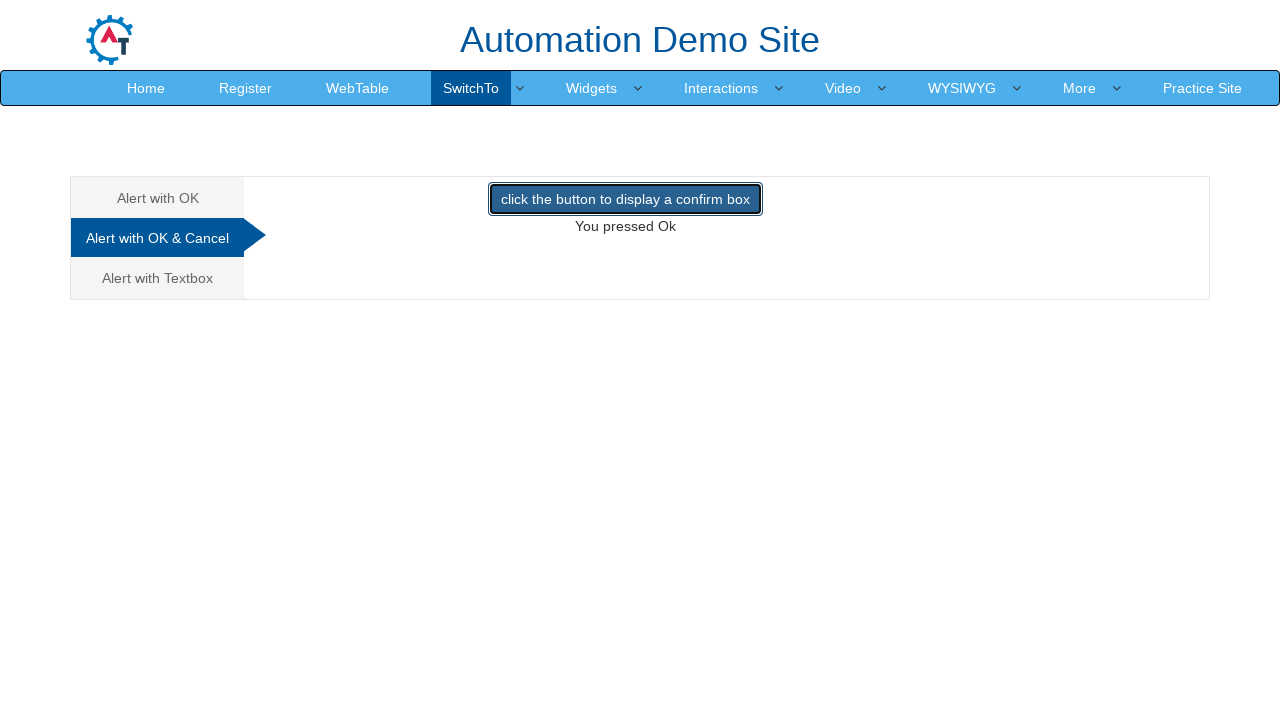